Navigates to WeddingWire's wedding websites page and verifies that links are present on the page. The original script checked for broken links via HTTP requests, but this version focuses on verifying the page loads with navigable links.

Starting URL: https://www.weddingwire.com/wedding-websites.html

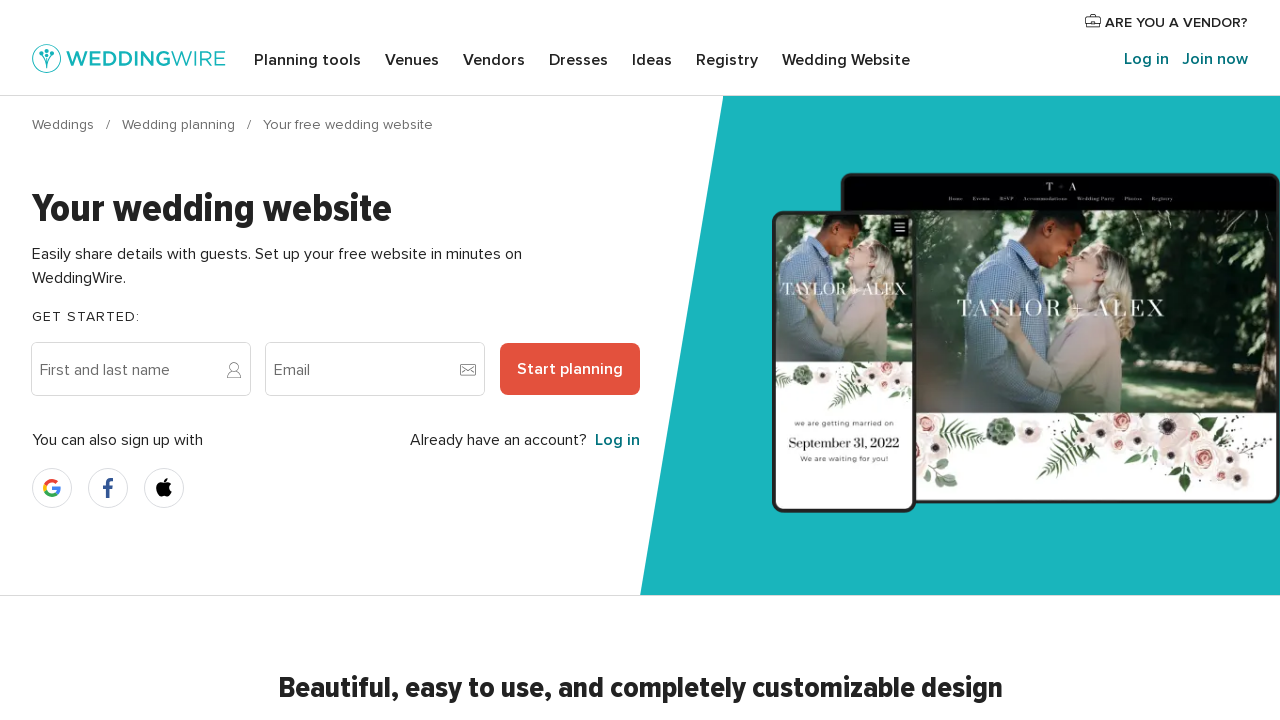

Navigated to WeddingWire wedding websites page
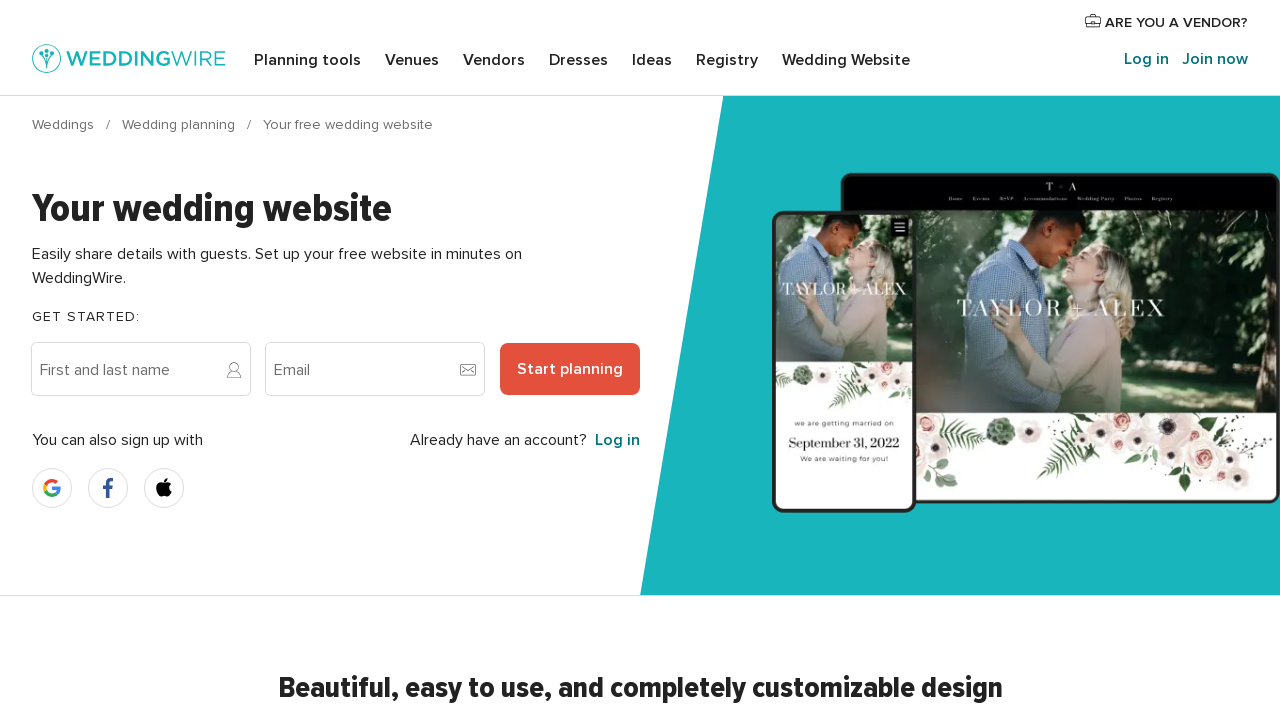

Page fully loaded (networkidle state reached)
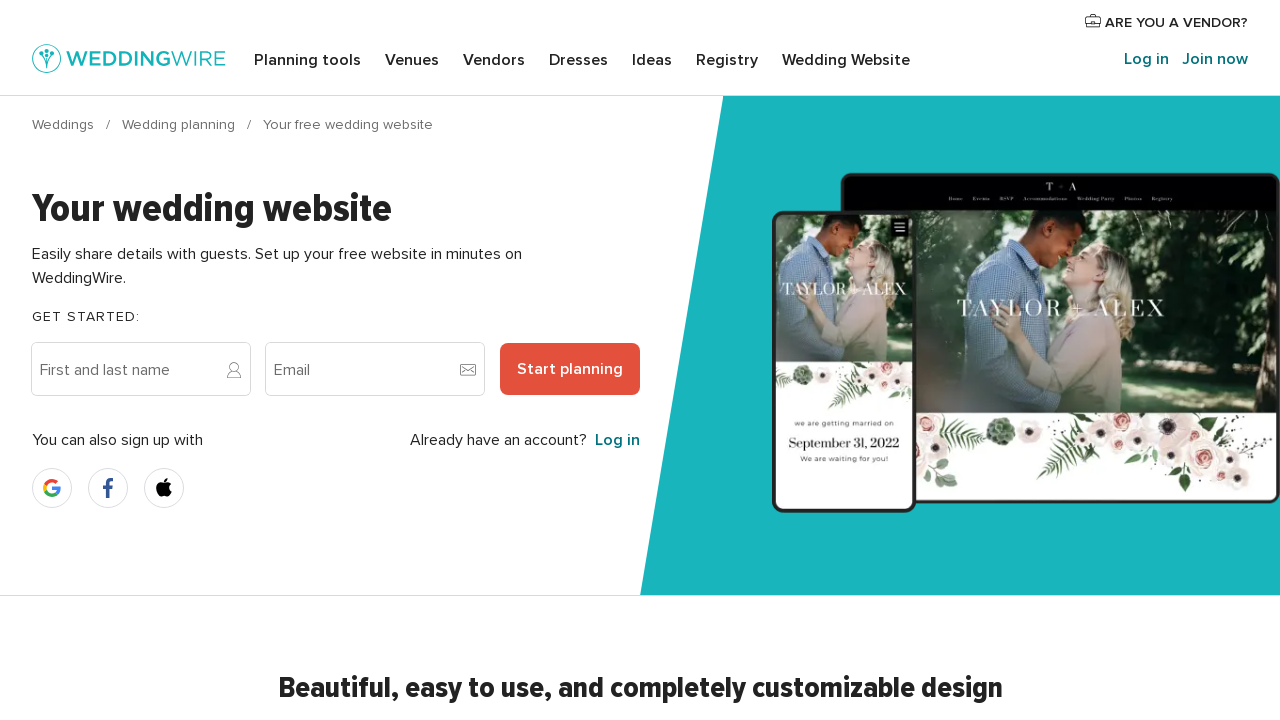

Verified that links with href attribute are present on the page
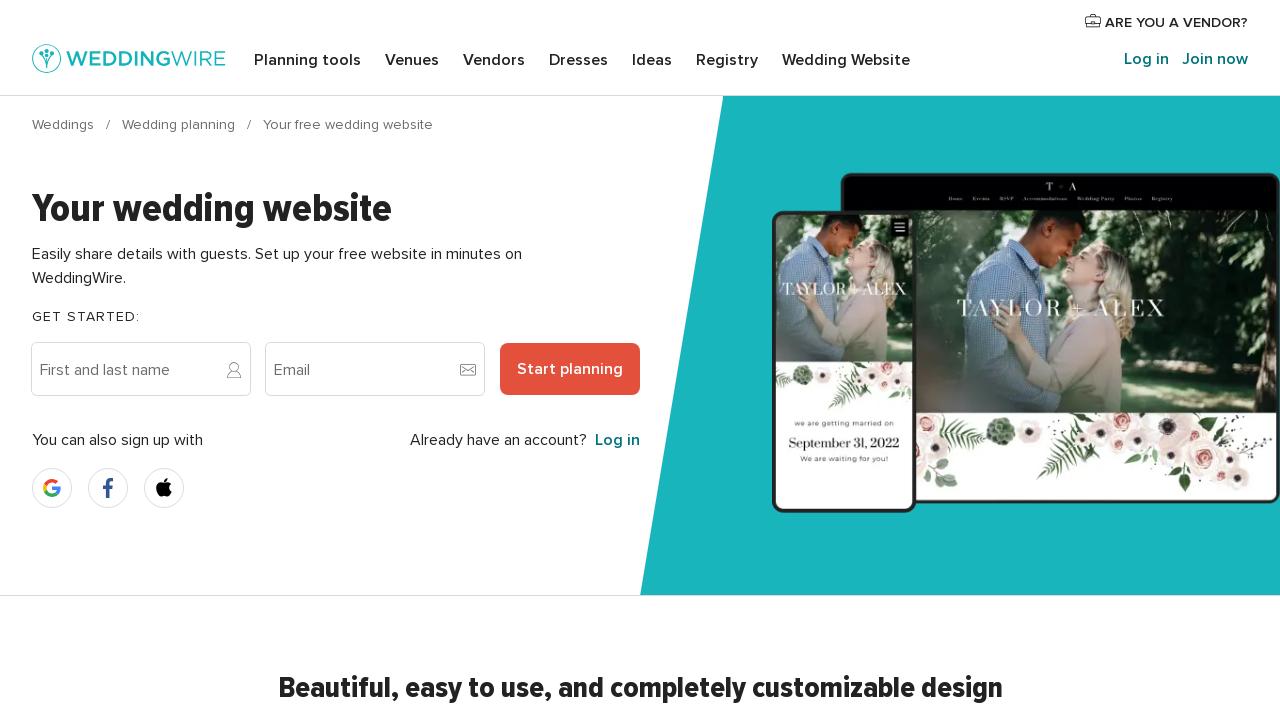

Located all links with href attribute on the page
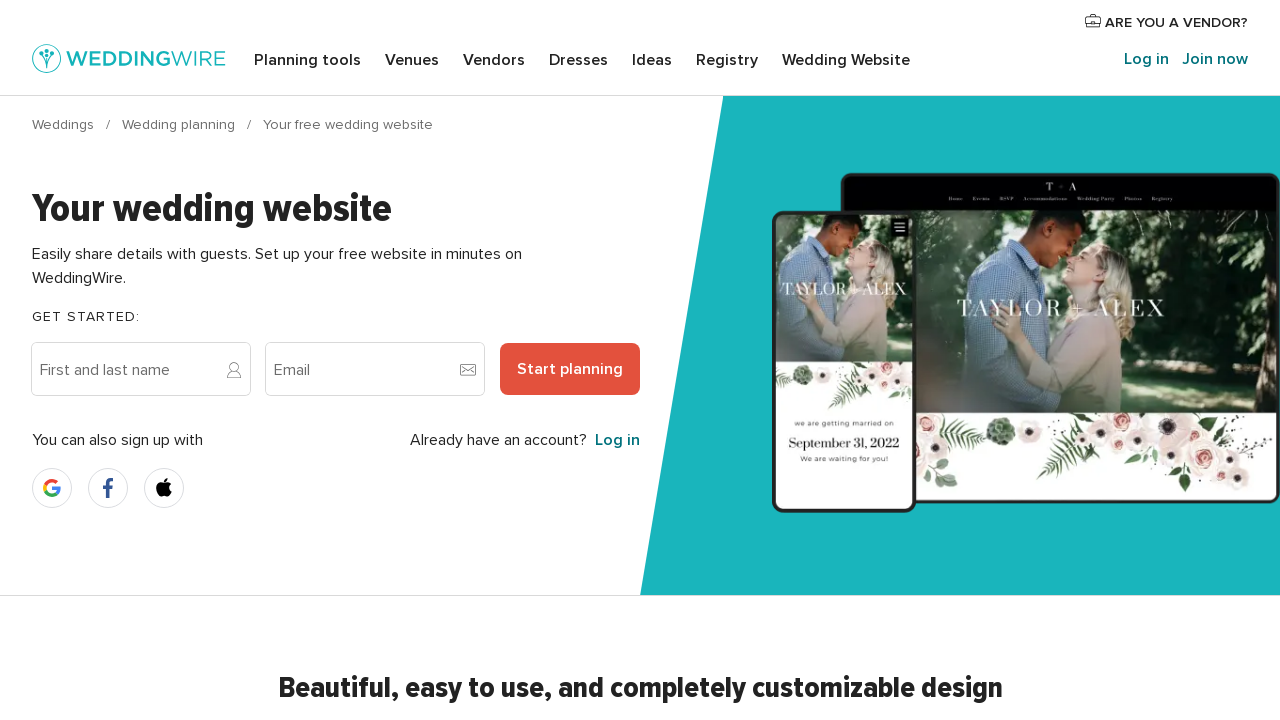

Counted 195 links on the page
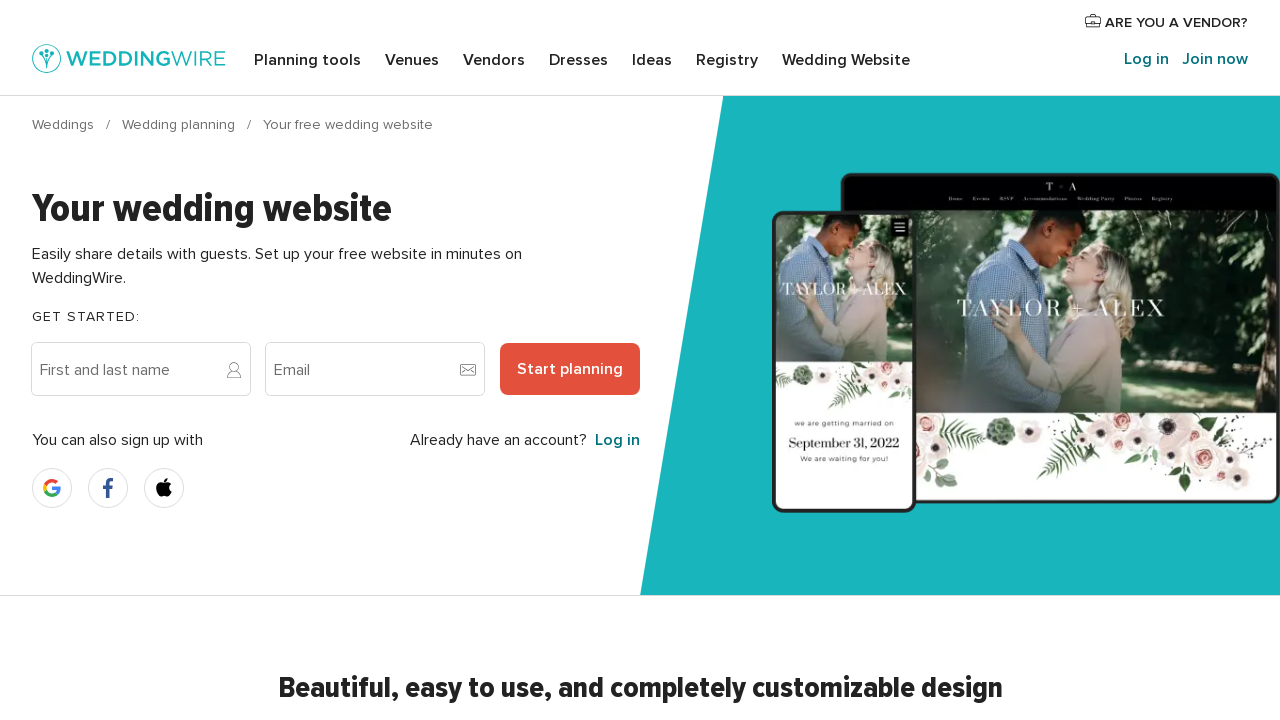

Assertion passed: page contains at least one navigable link
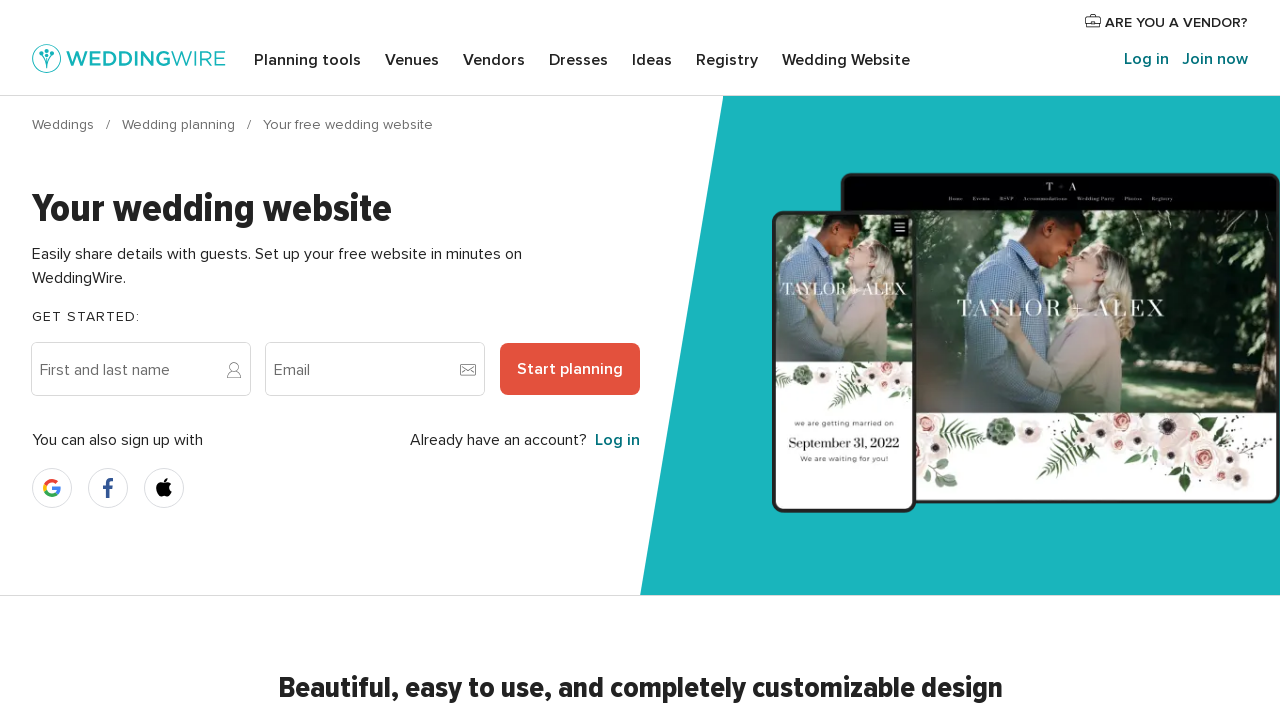

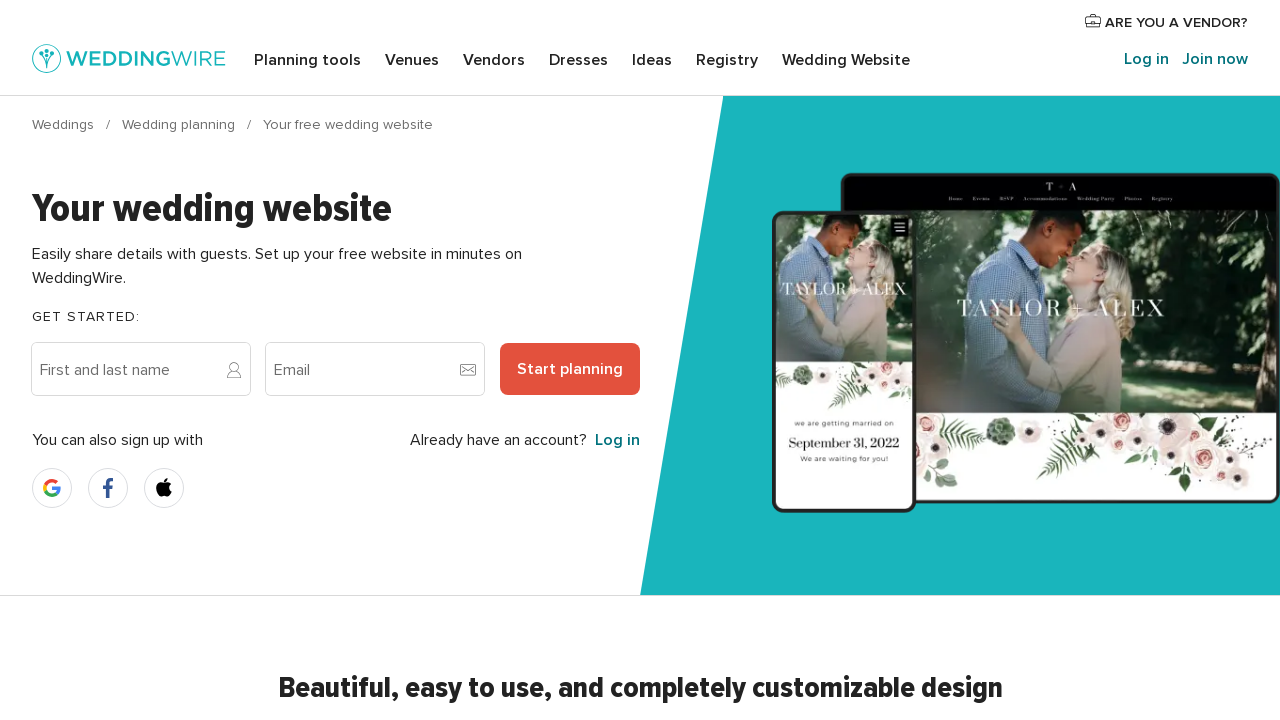